Tests JavaScript alert dialog by clicking a button to trigger an alert, verifying the alert message text, and accepting the alert.

Starting URL: http://www.w3schools.com/js/tryit.asp?filename=tryjs_alert

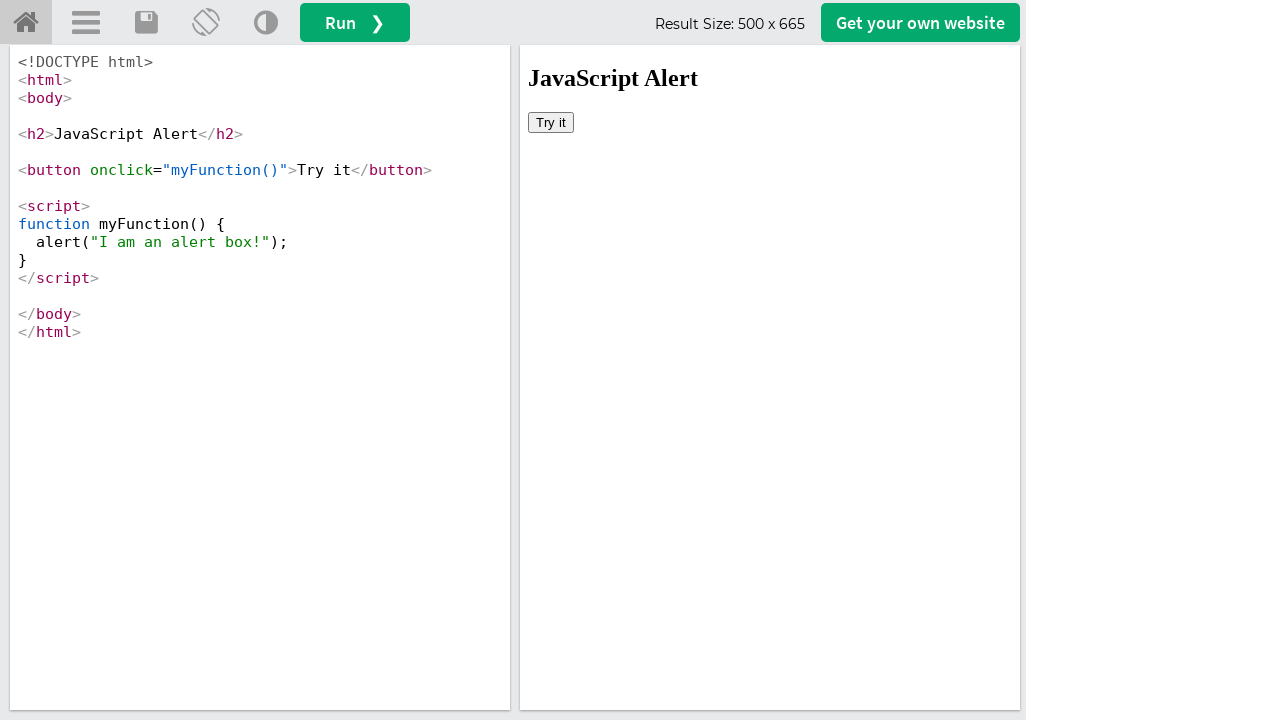

Located iframeResult iframe
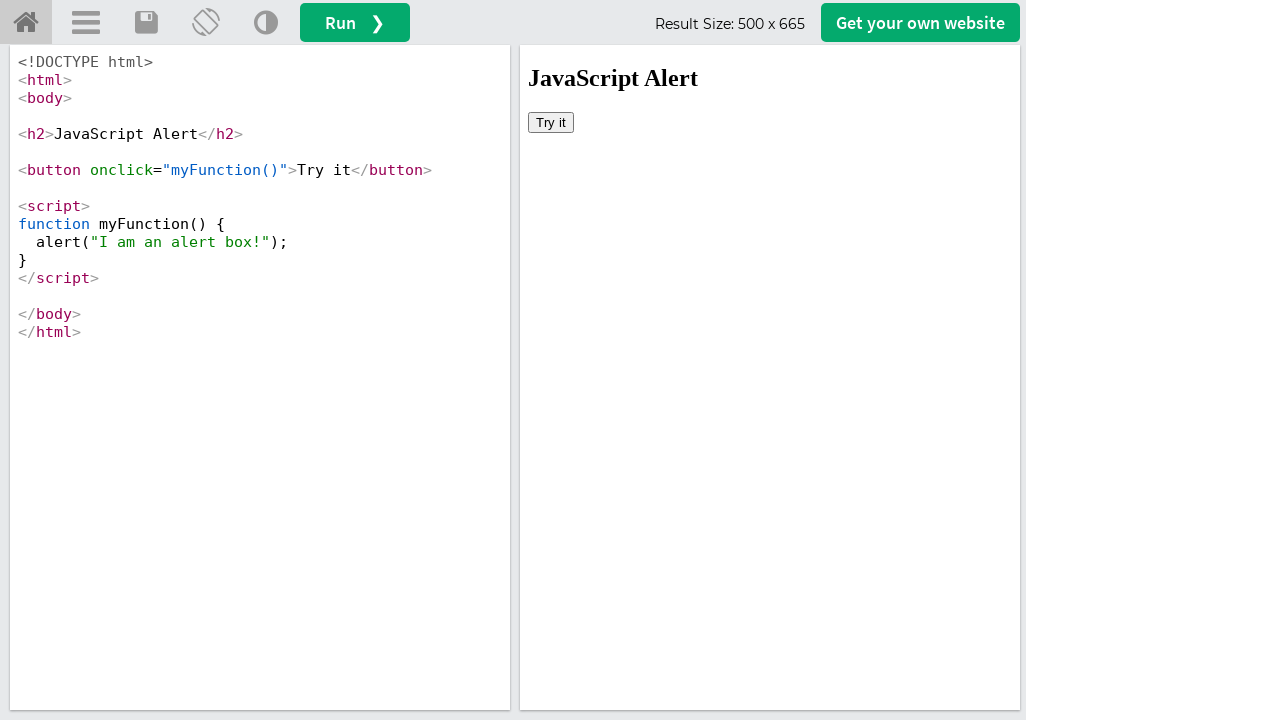

Clicked 'Try it' button to trigger alert dialog at (551, 122) on #iframeResult >> internal:control=enter-frame >> body > button
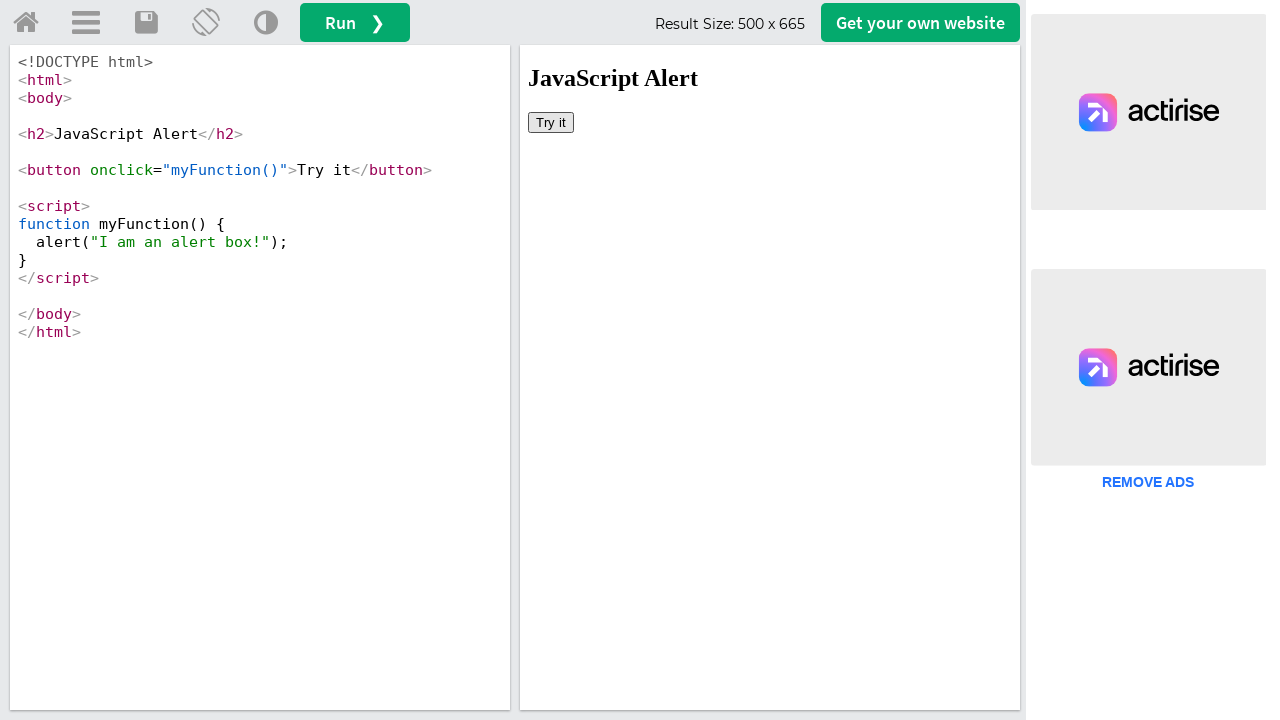

Set up dialog handler to accept alert
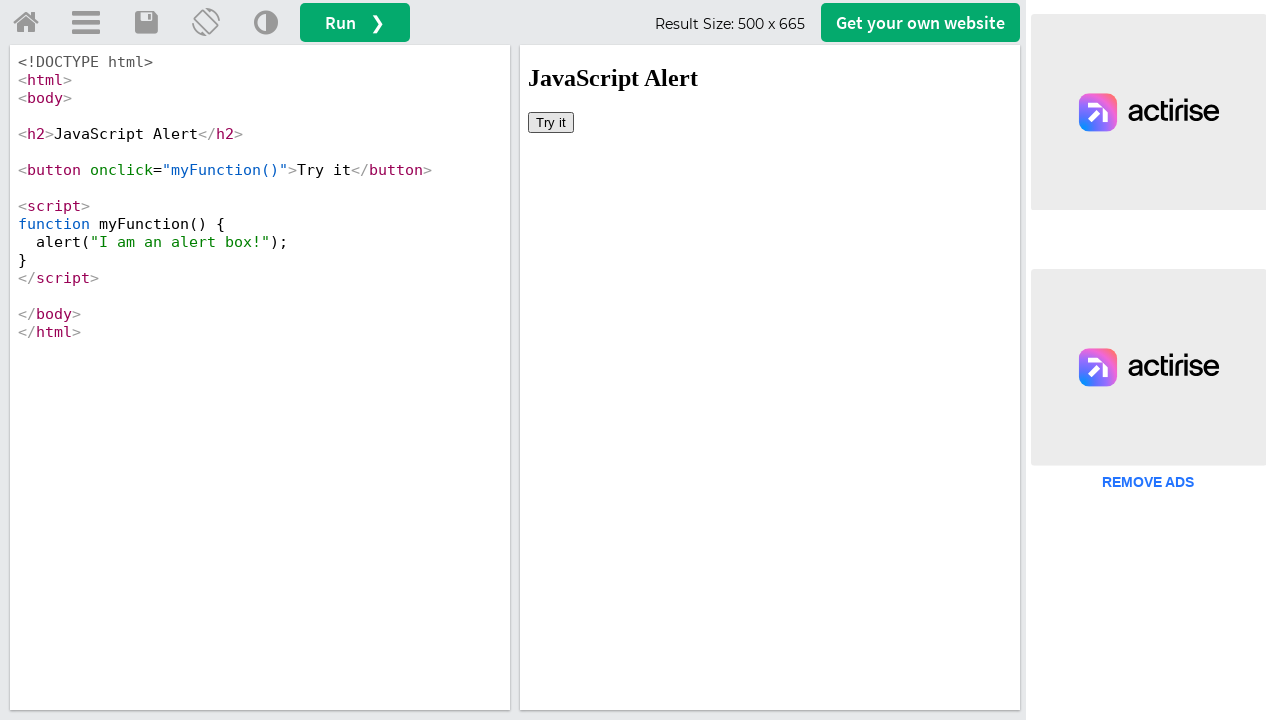

Clicked 'Try it' button again to trigger and accept alert dialog at (551, 122) on #iframeResult >> internal:control=enter-frame >> body > button
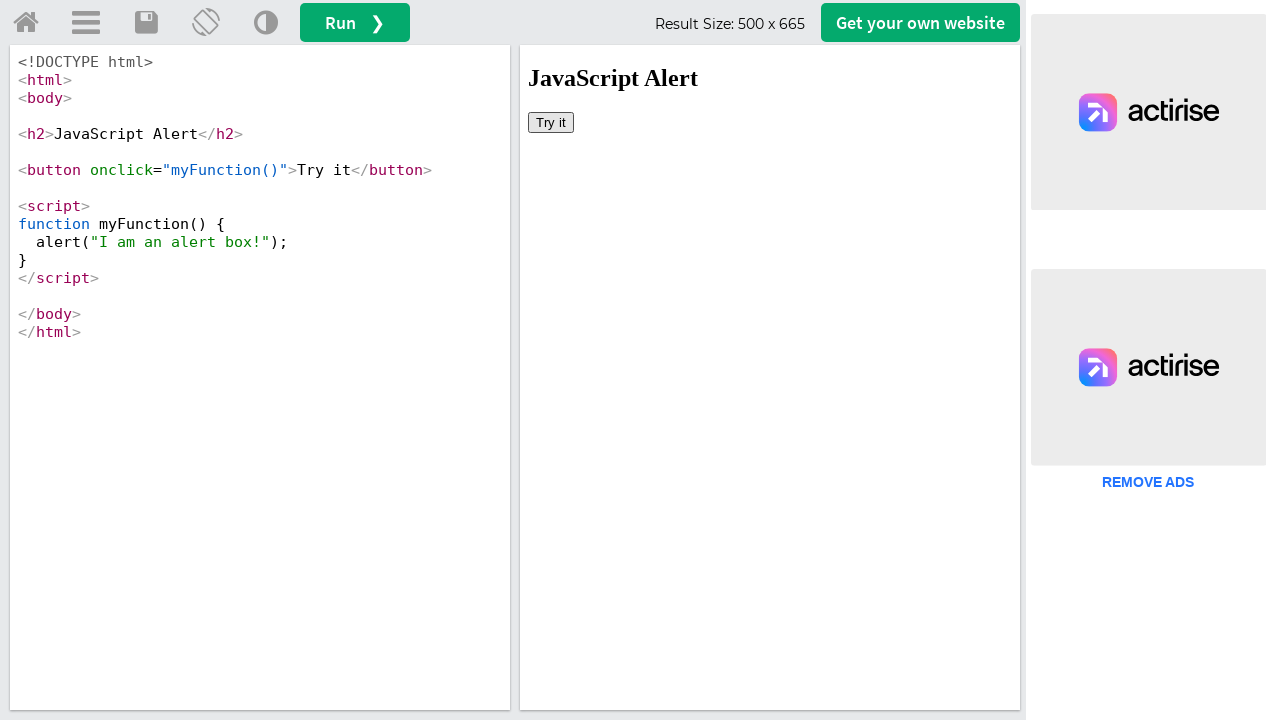

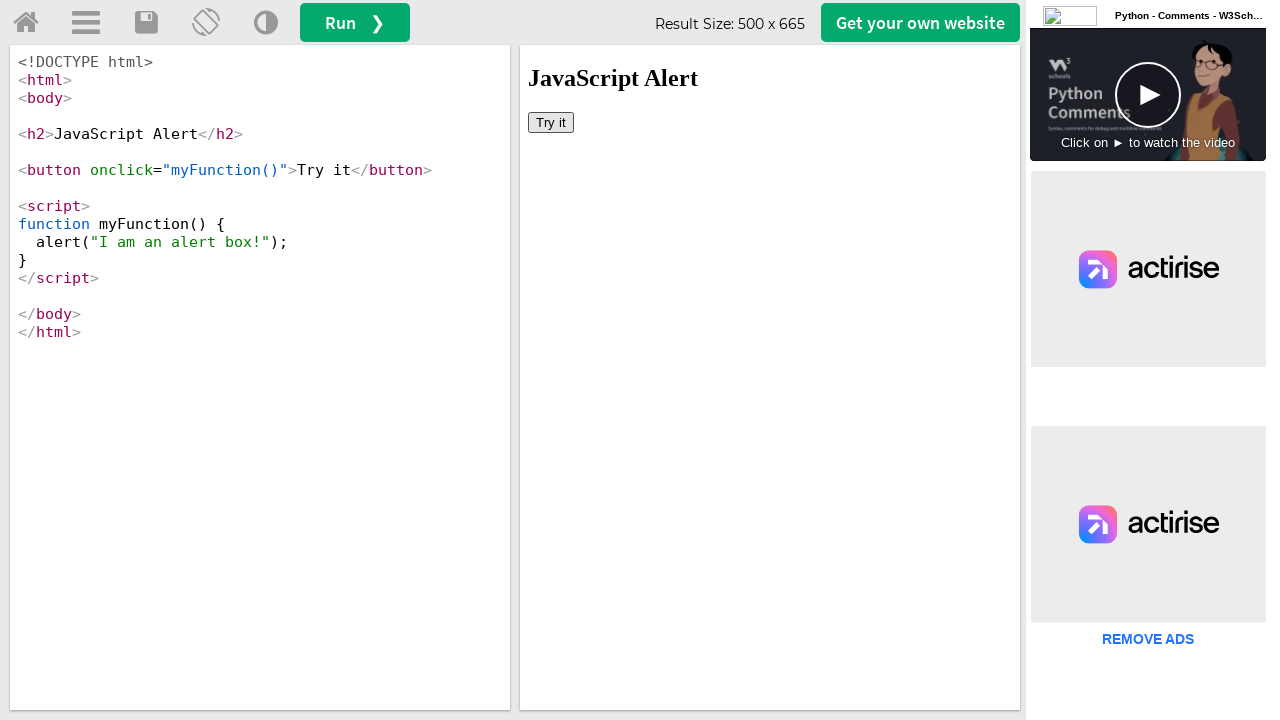